Tests hyperlink navigation by clicking on different status code links and verifying the URL changes accordingly

Starting URL: https://the-internet.herokuapp.com/status_codes

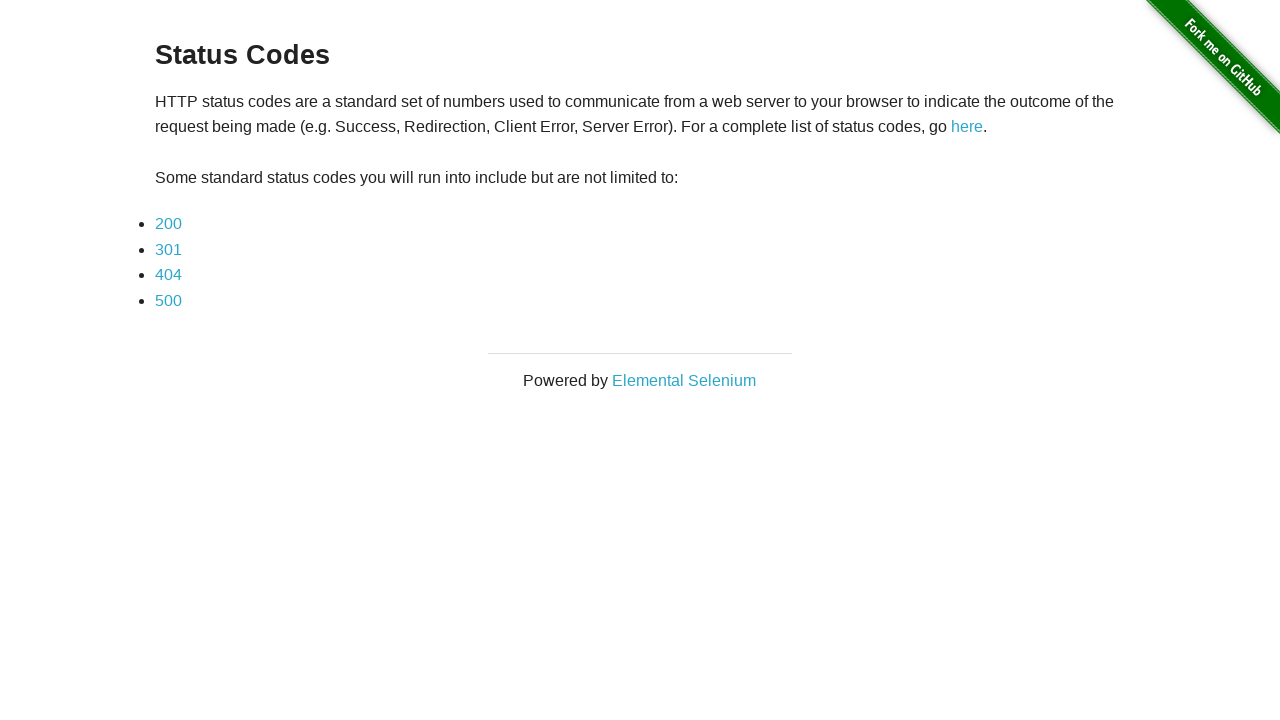

Clicked on 200 status code link at (168, 224) on text=200
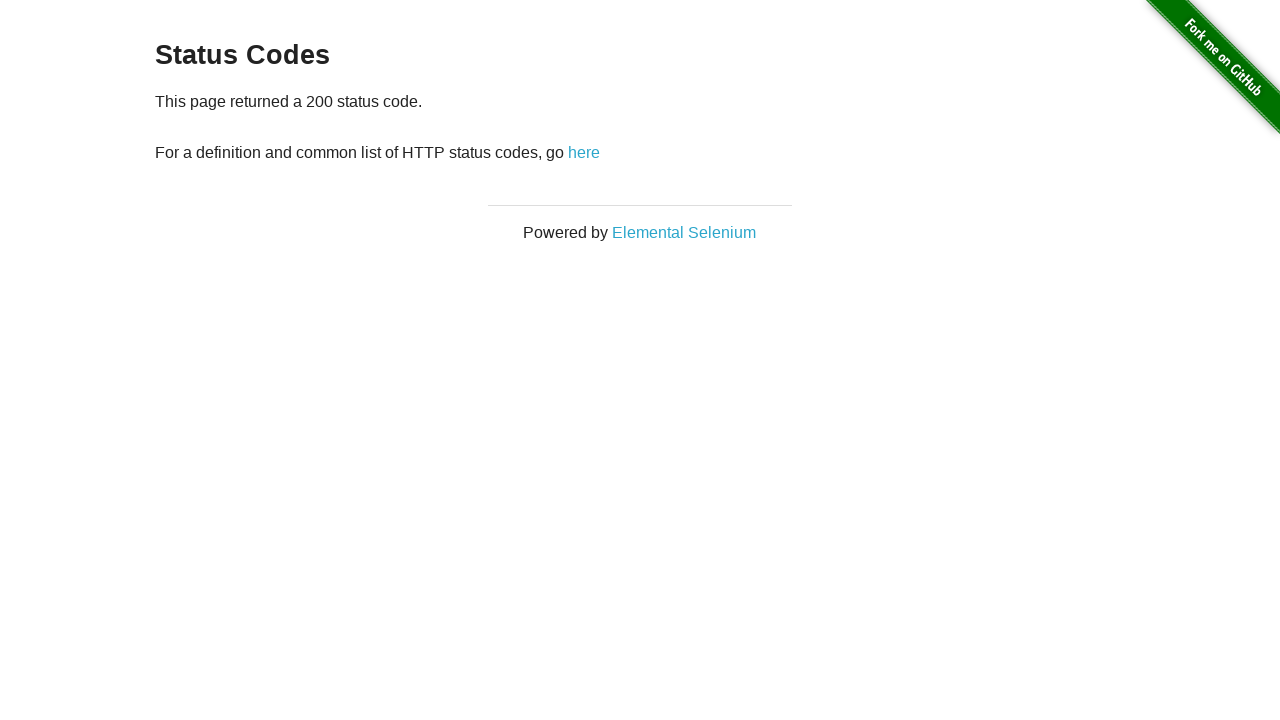

Verified URL changed to status_codes/200
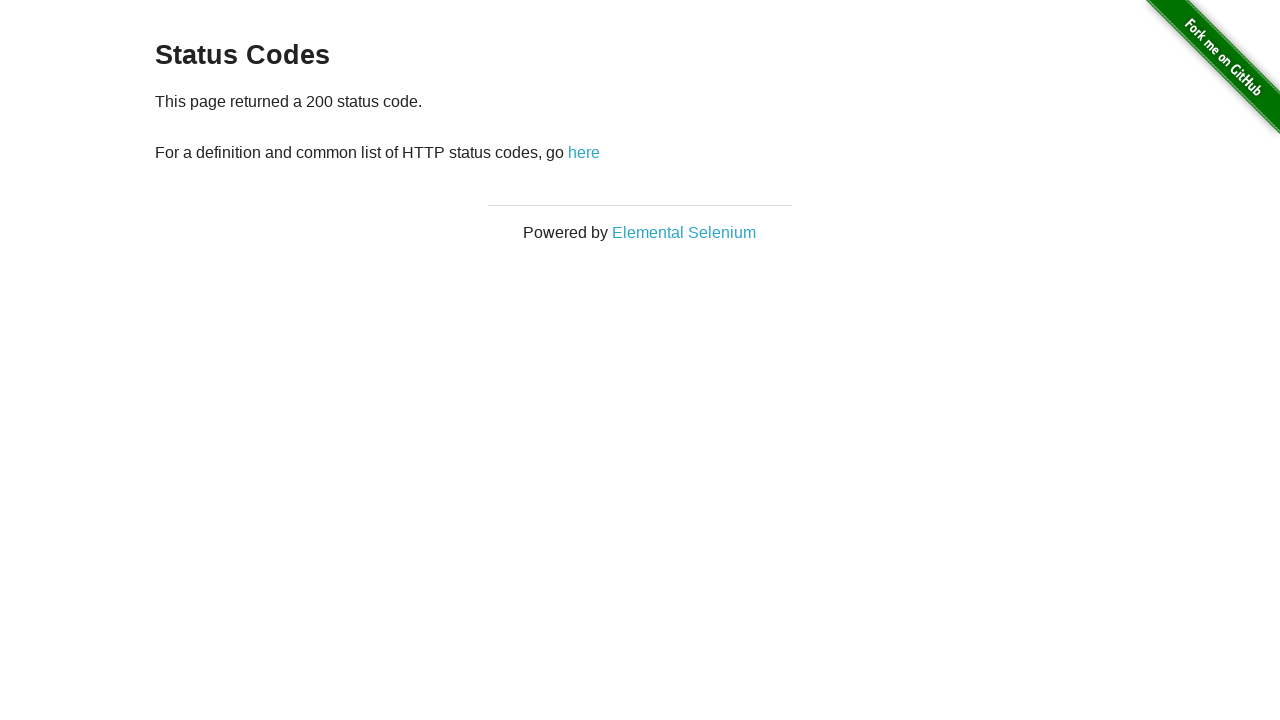

Navigated back to previous page
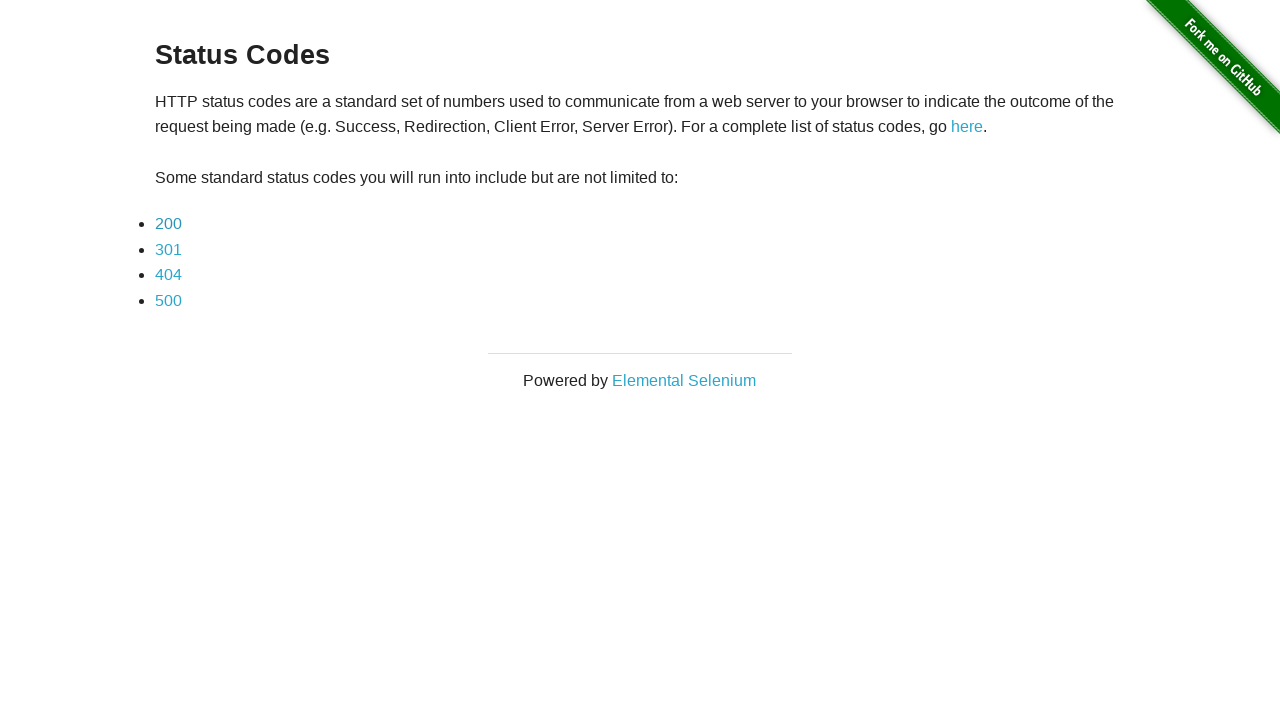

Clicked on 301 status code link at (168, 249) on text=301
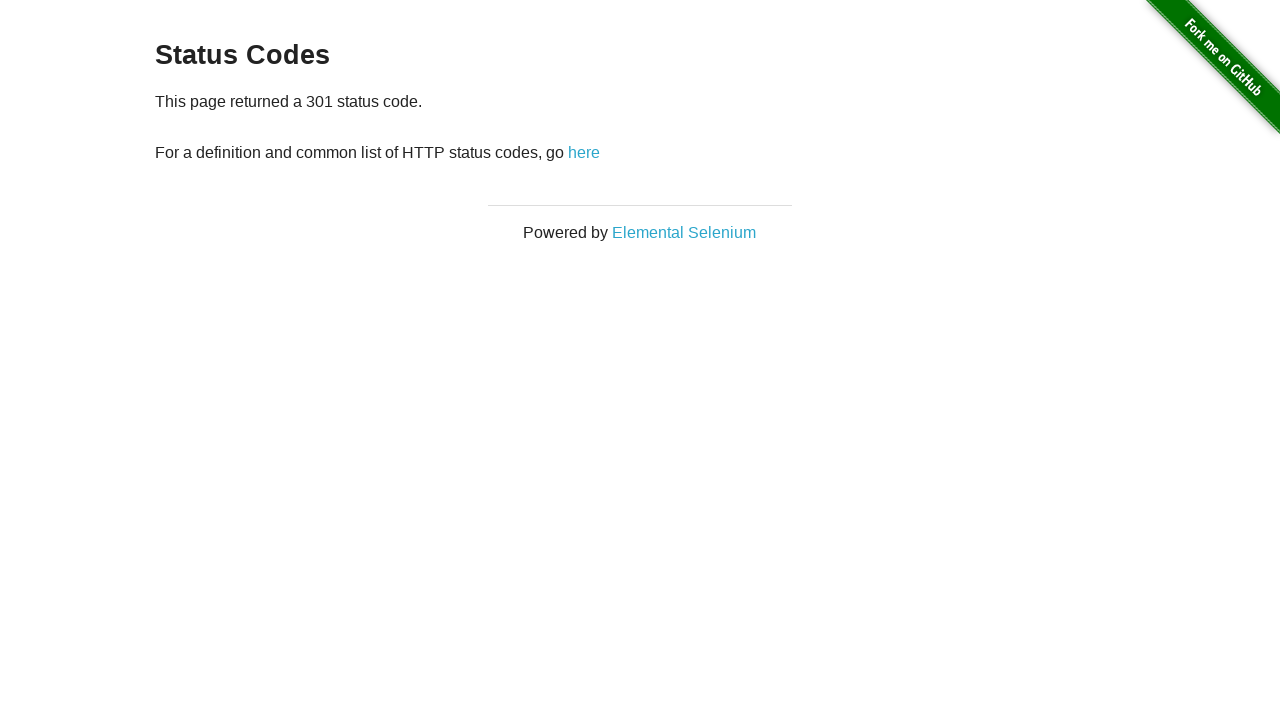

Verified URL changed to status_codes/301
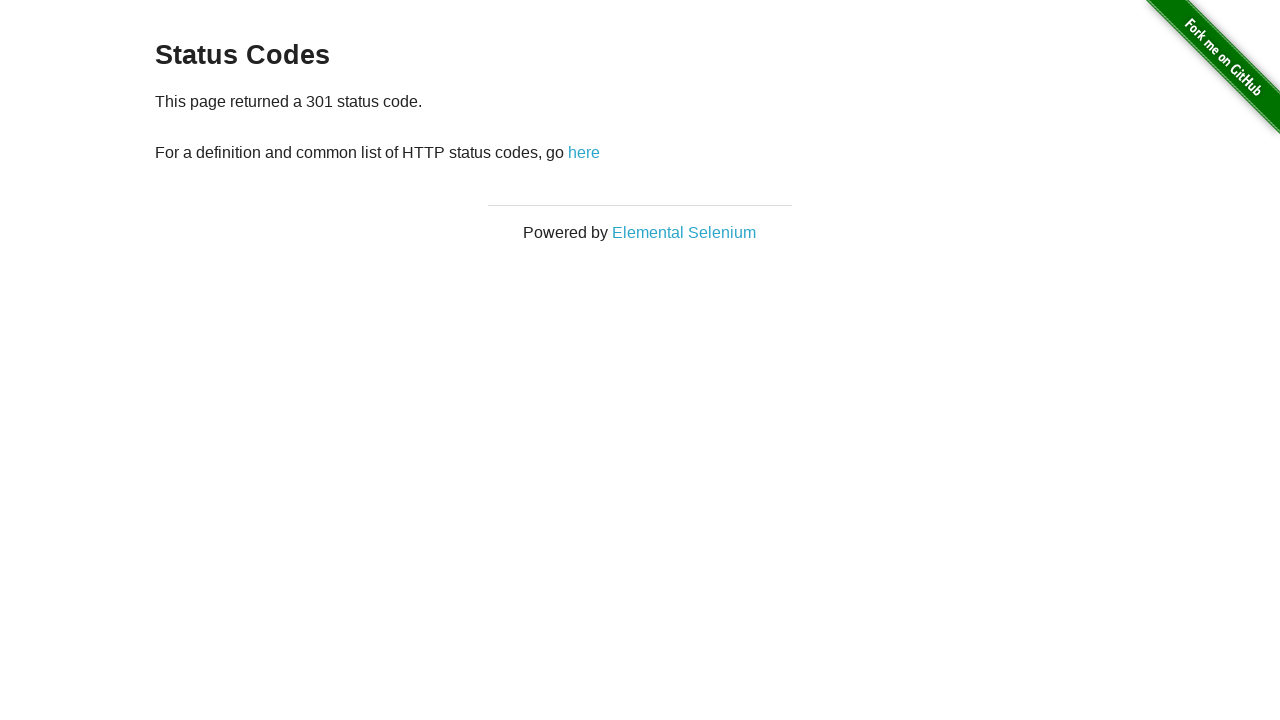

Navigated back to previous page
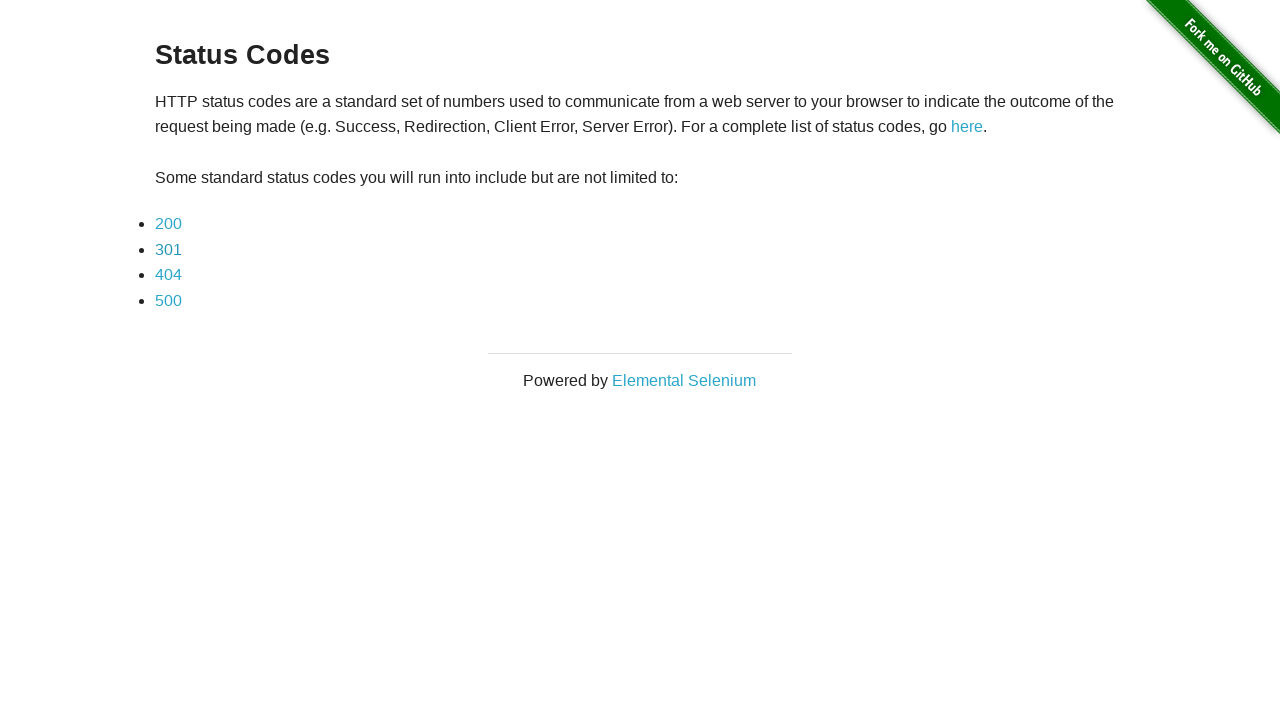

Clicked on 404 status code link at (168, 275) on text=404
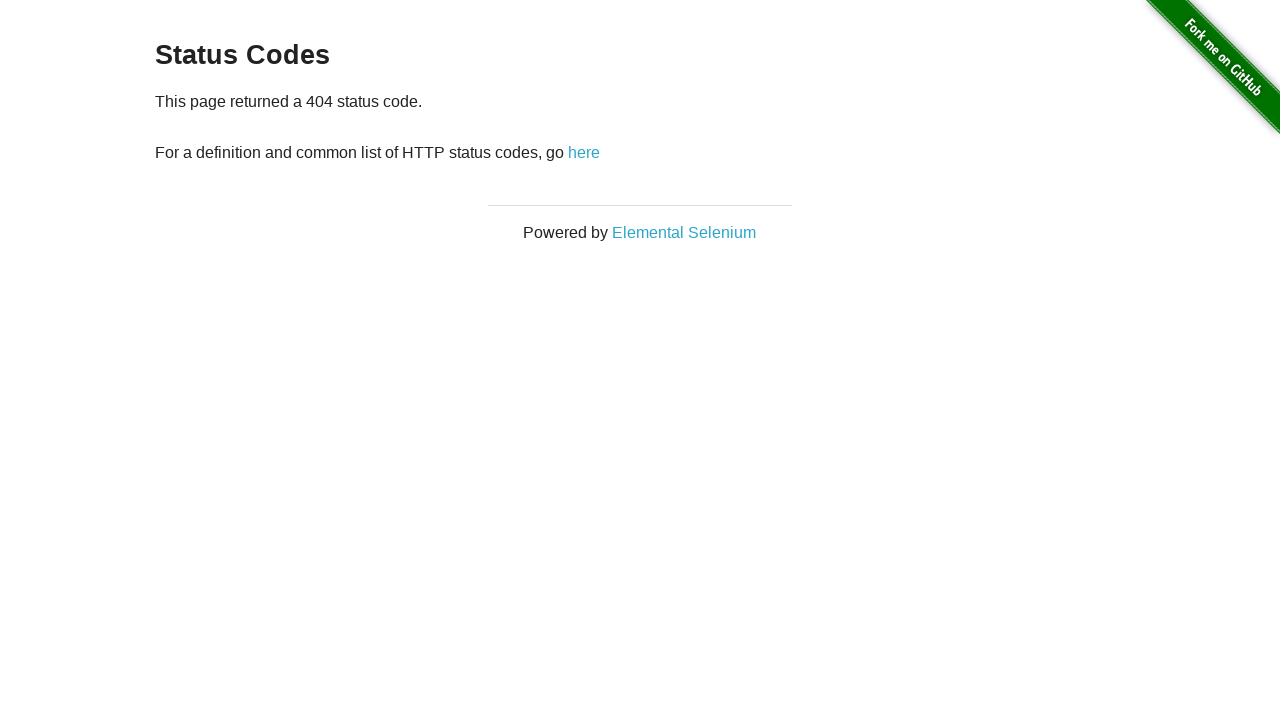

Verified URL changed to status_codes/404
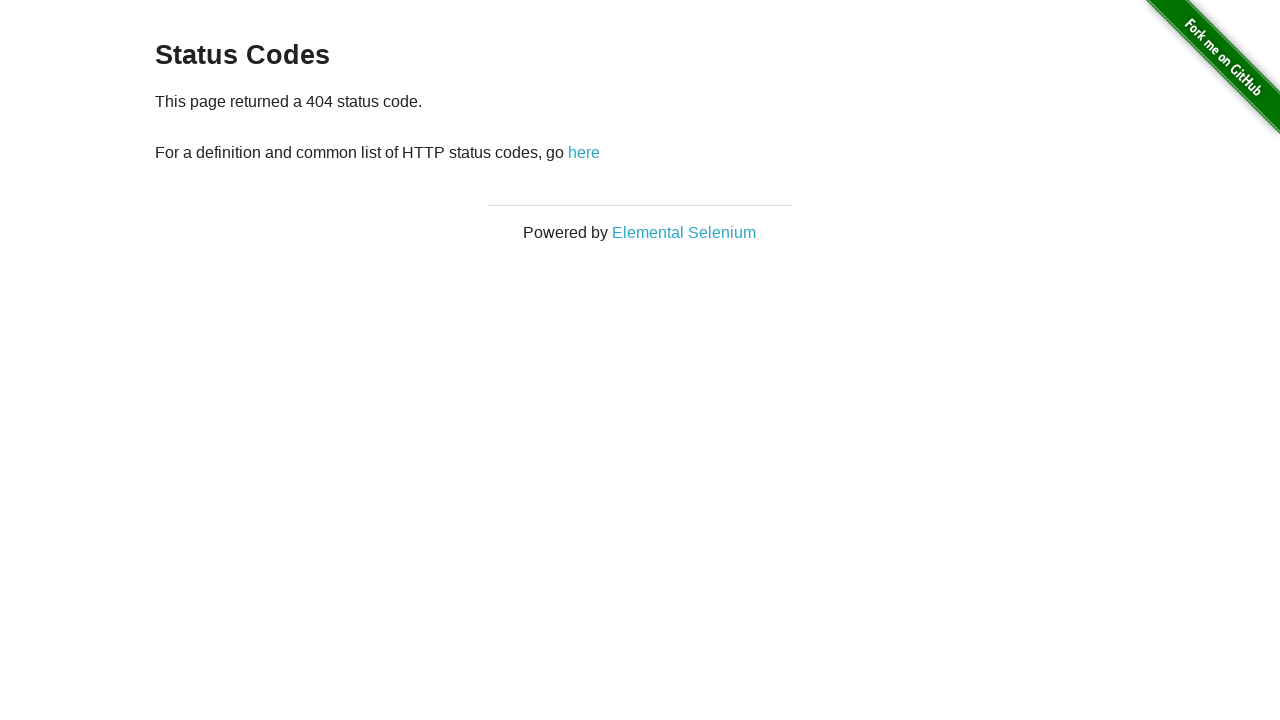

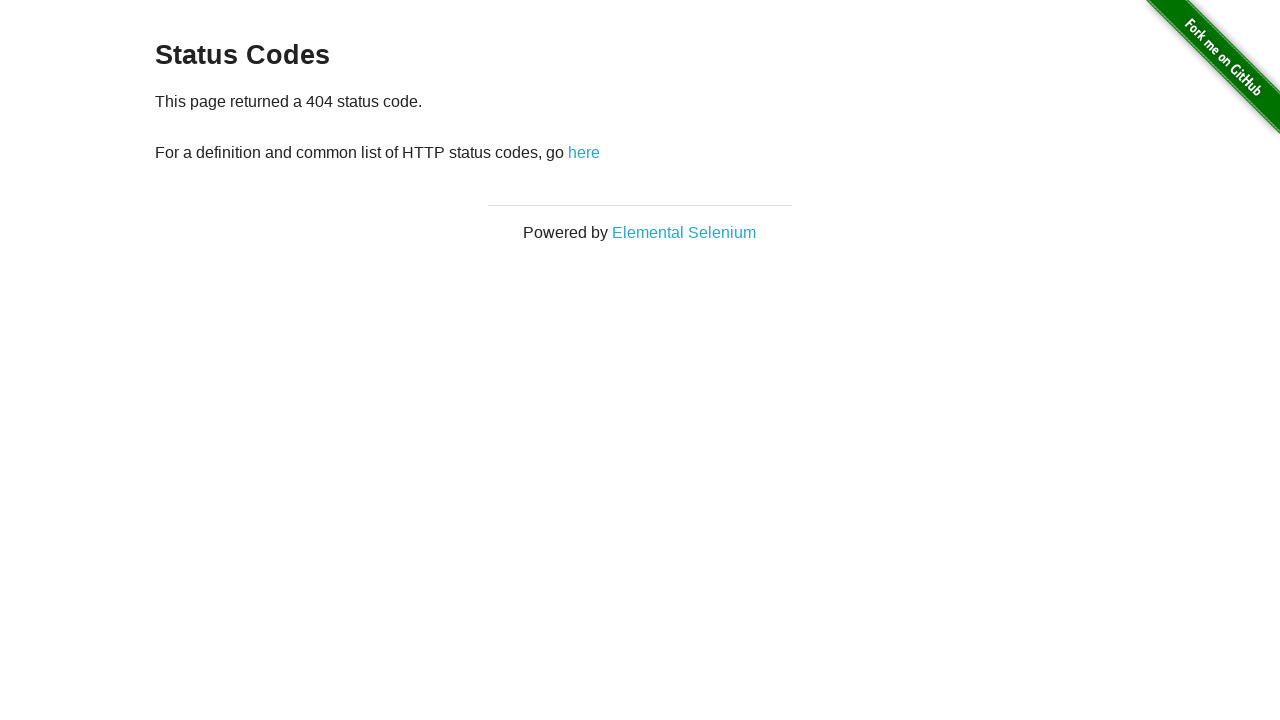